Tests right-click context menu functionality by performing a context click on a button, selecting the "Cut" option from the menu, and accepting the resulting alert.

Starting URL: http://swisnl.github.io/jQuery-contextMenu/demo.html

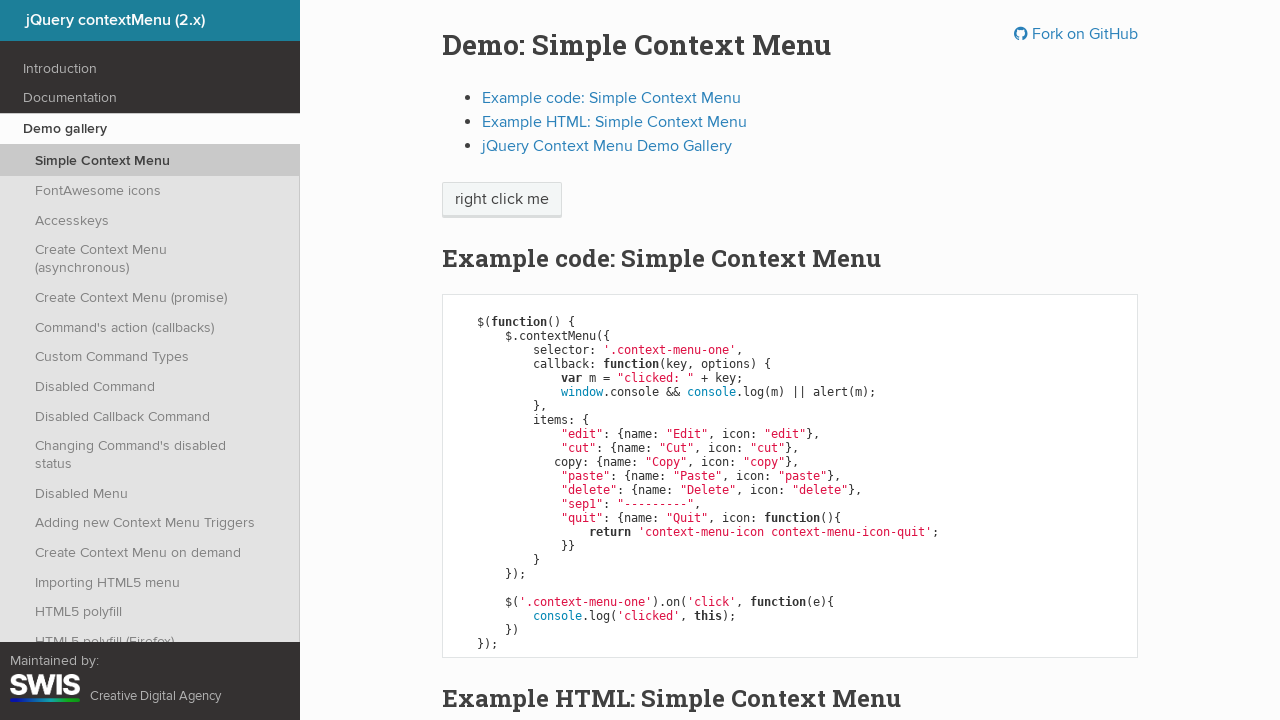

Located the context menu button element
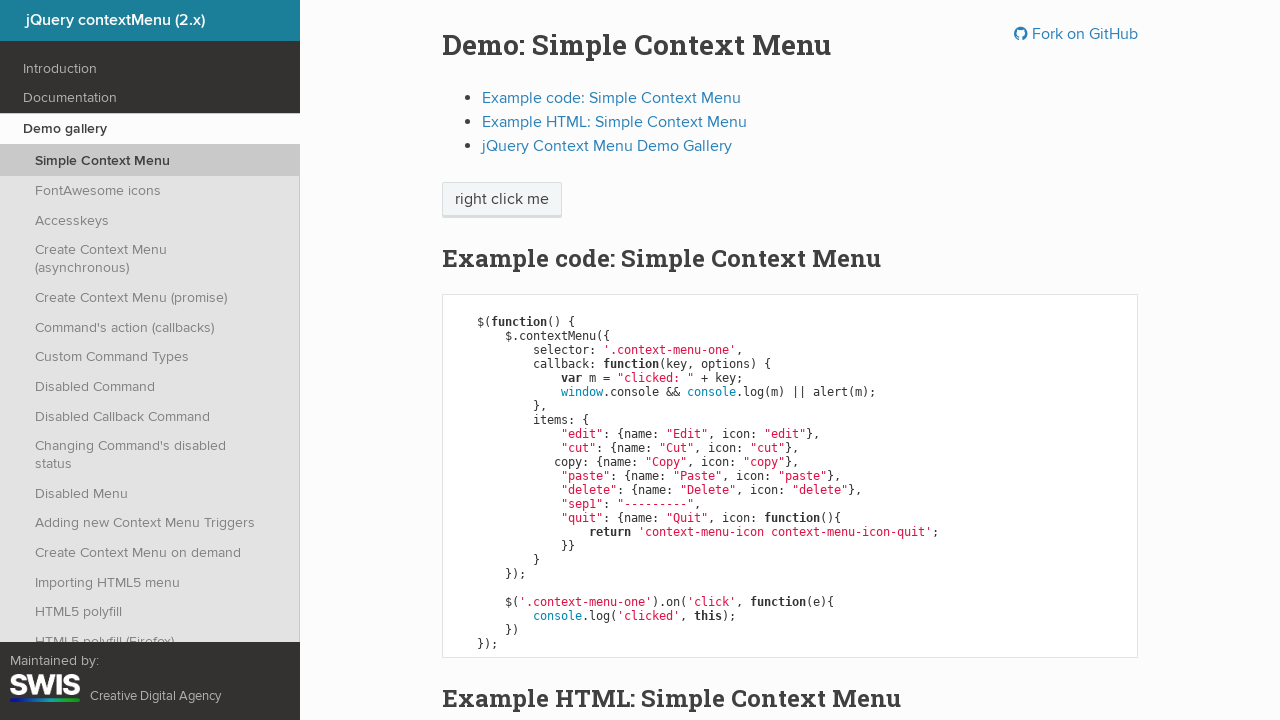

Performed right-click on the context menu button at (502, 200) on span.context-menu-one.btn.btn-neutral
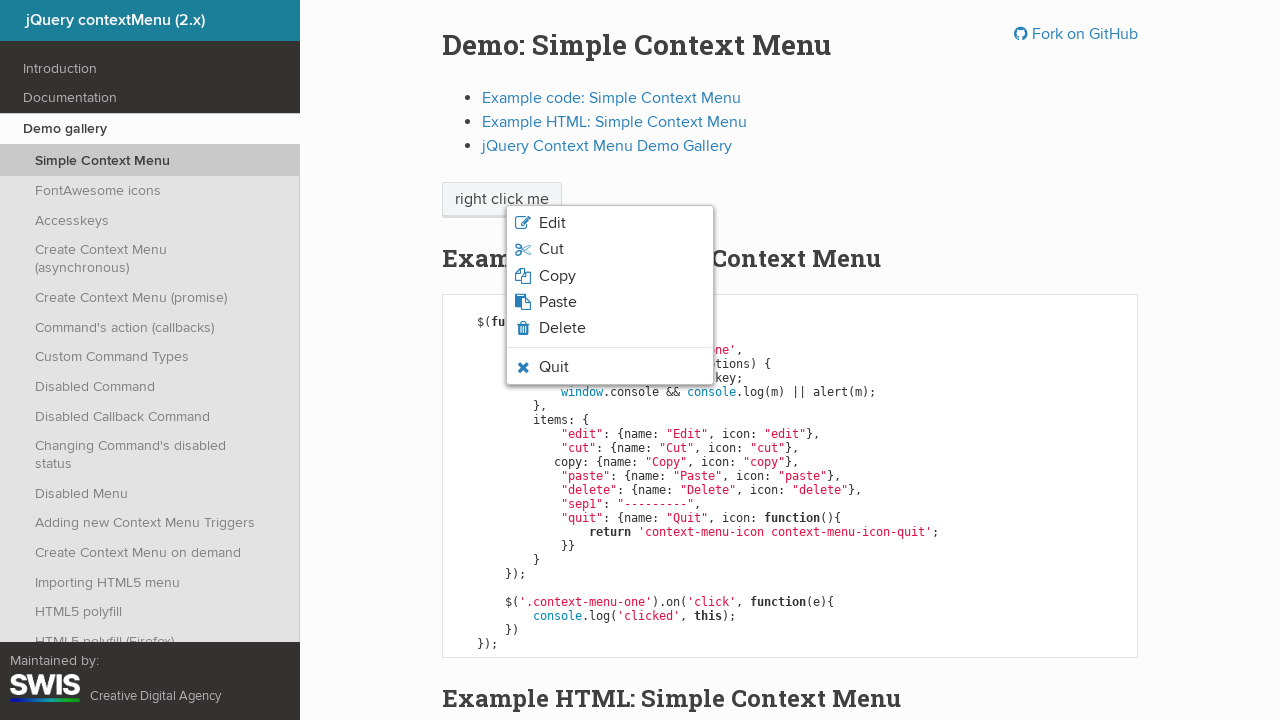

Clicked 'Cut' option from the context menu at (551, 249) on xpath=//span[text()='Cut']
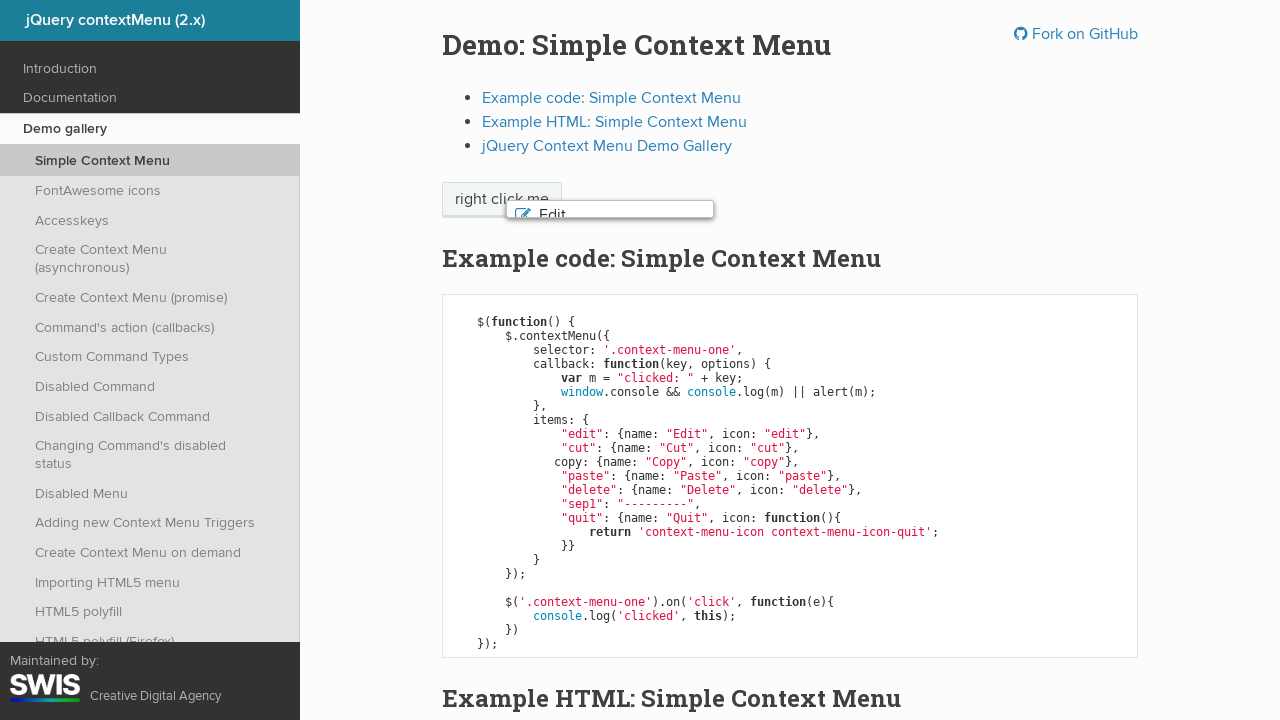

Set up dialog handler to accept alert
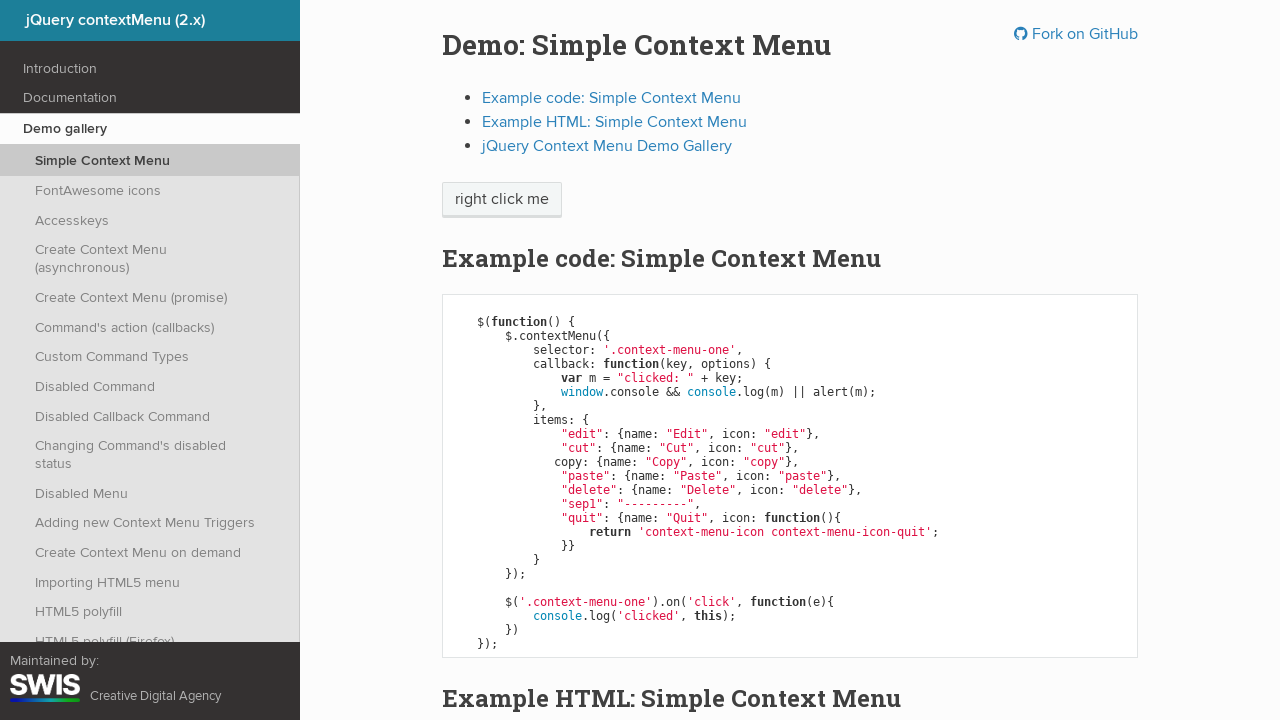

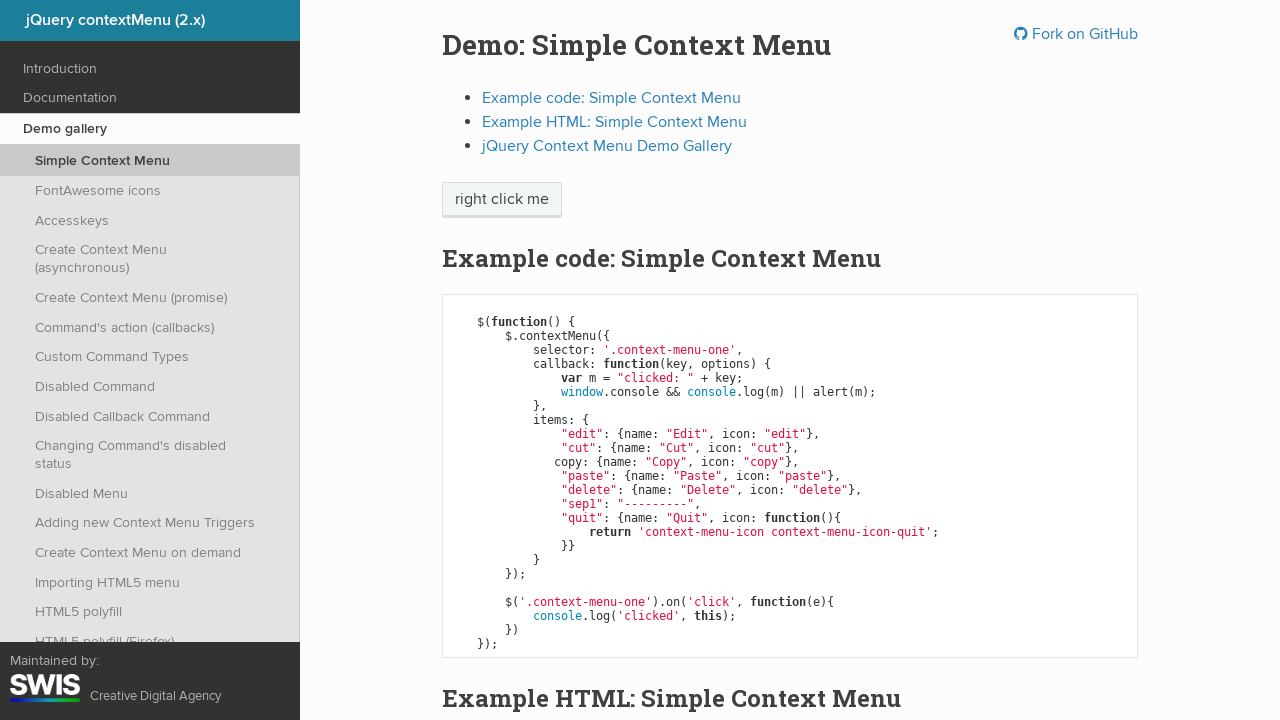